Navigates to eBaum's World videos page and verifies the URL is correct

Starting URL: https://www.ebaumsworld.com/videos/

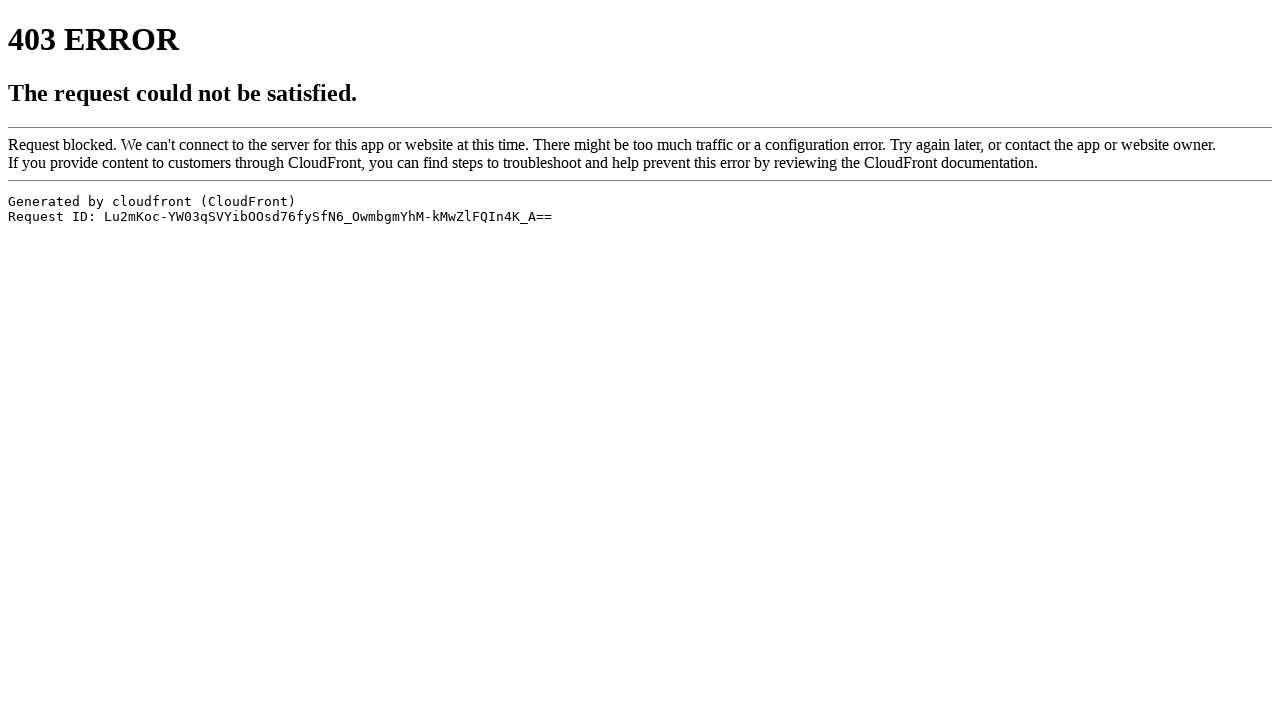

Navigated to eBaum's World videos page
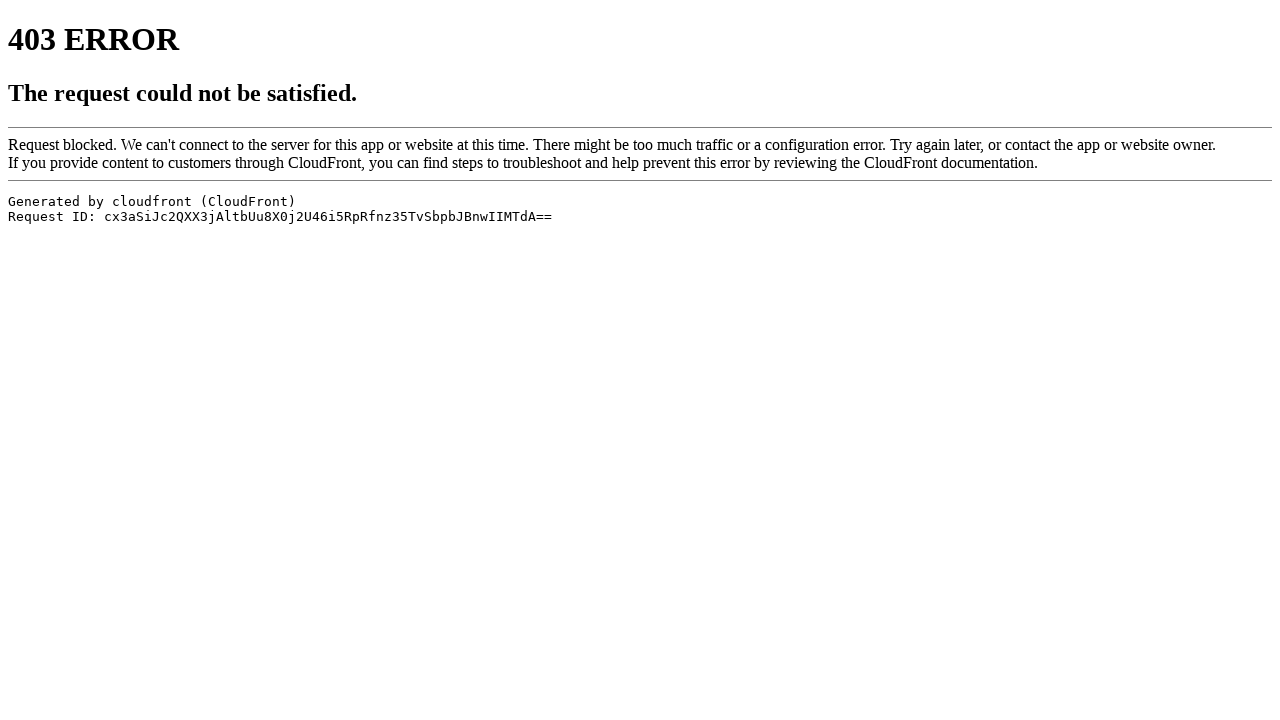

Verified URL contains 'videos/'
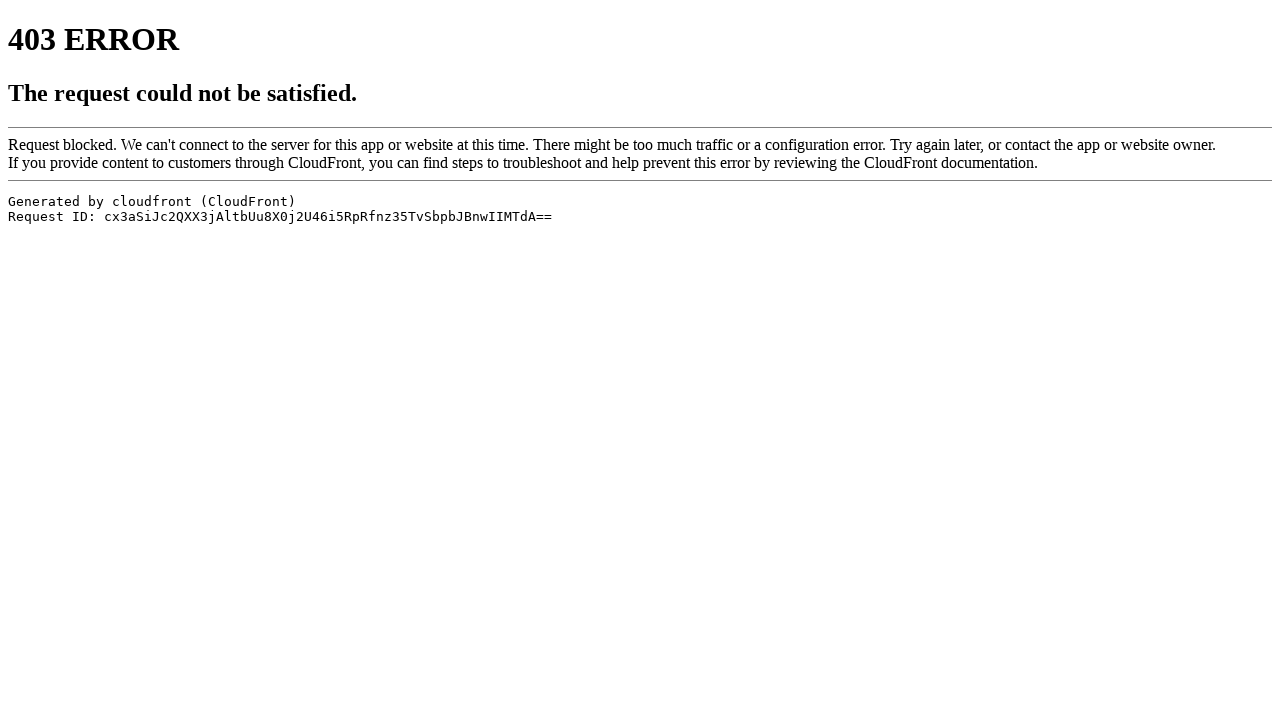

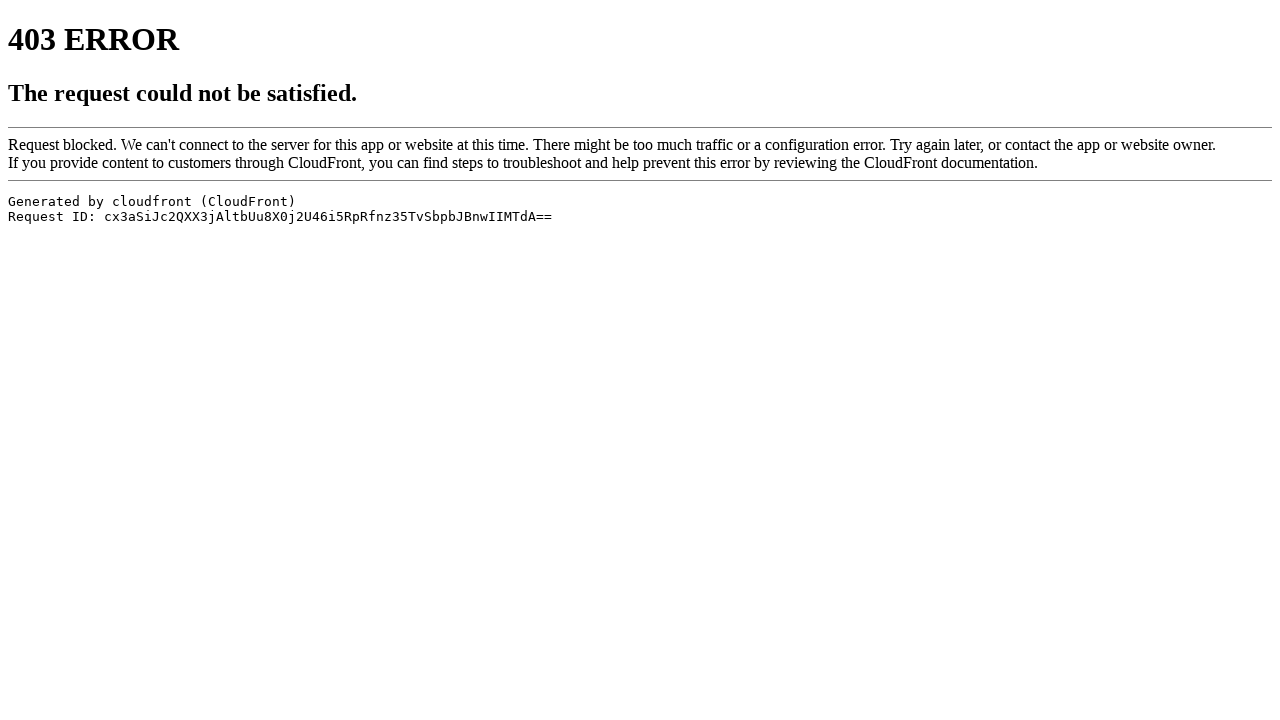